Tests dropdown selection functionality by selecting options using visible text, value attribute, and index methods

Starting URL: https://the-internet.herokuapp.com/dropdown

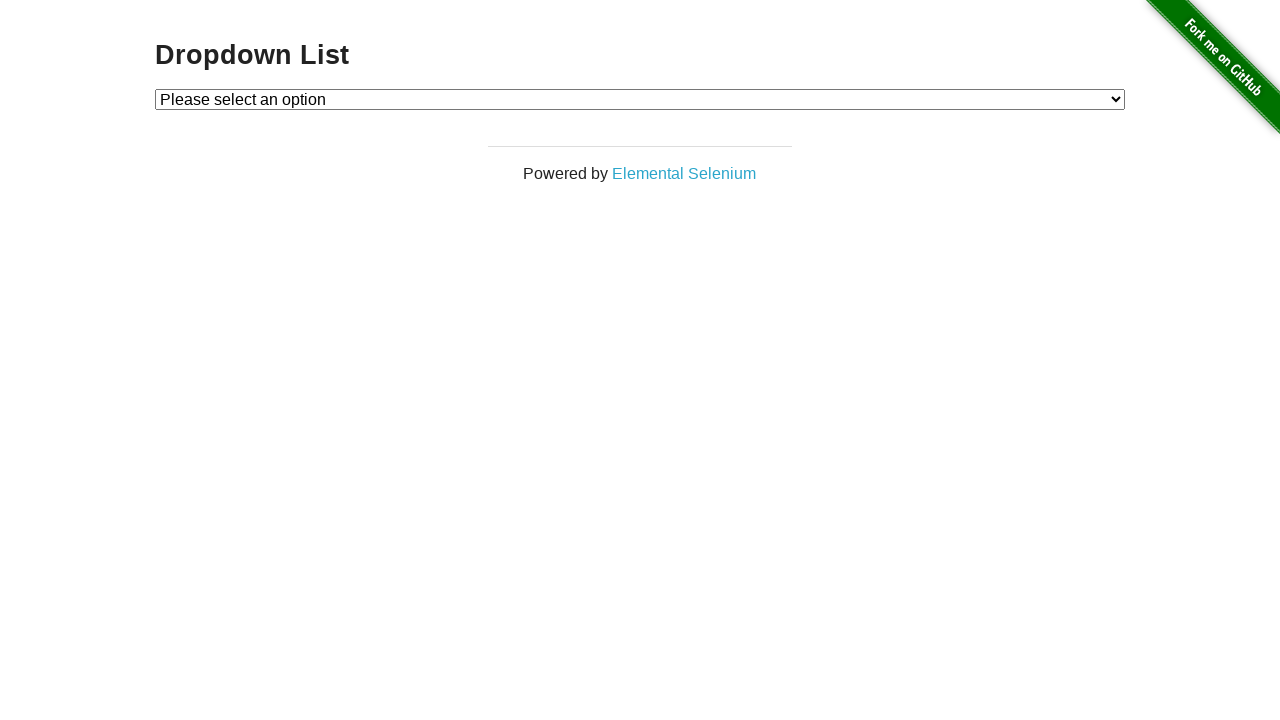

Selected 'Option 1' by visible text on #dropdown
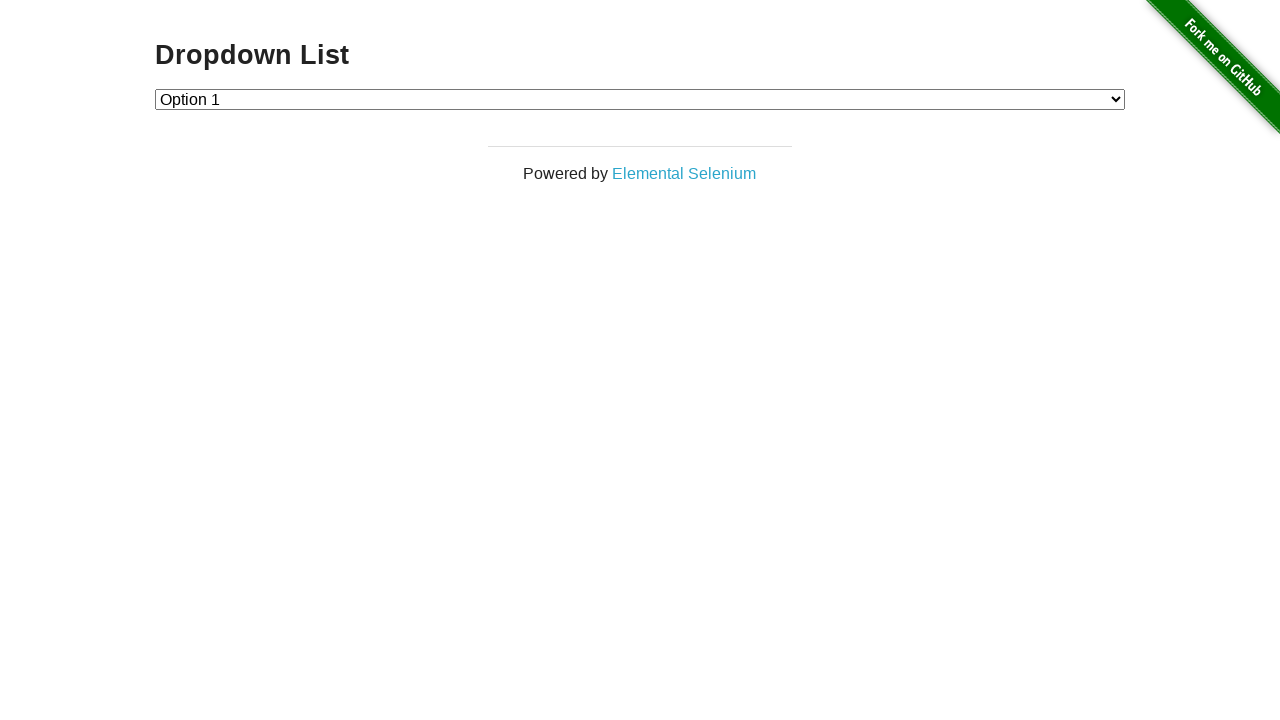

Selected 'Option 2' by value attribute on #dropdown
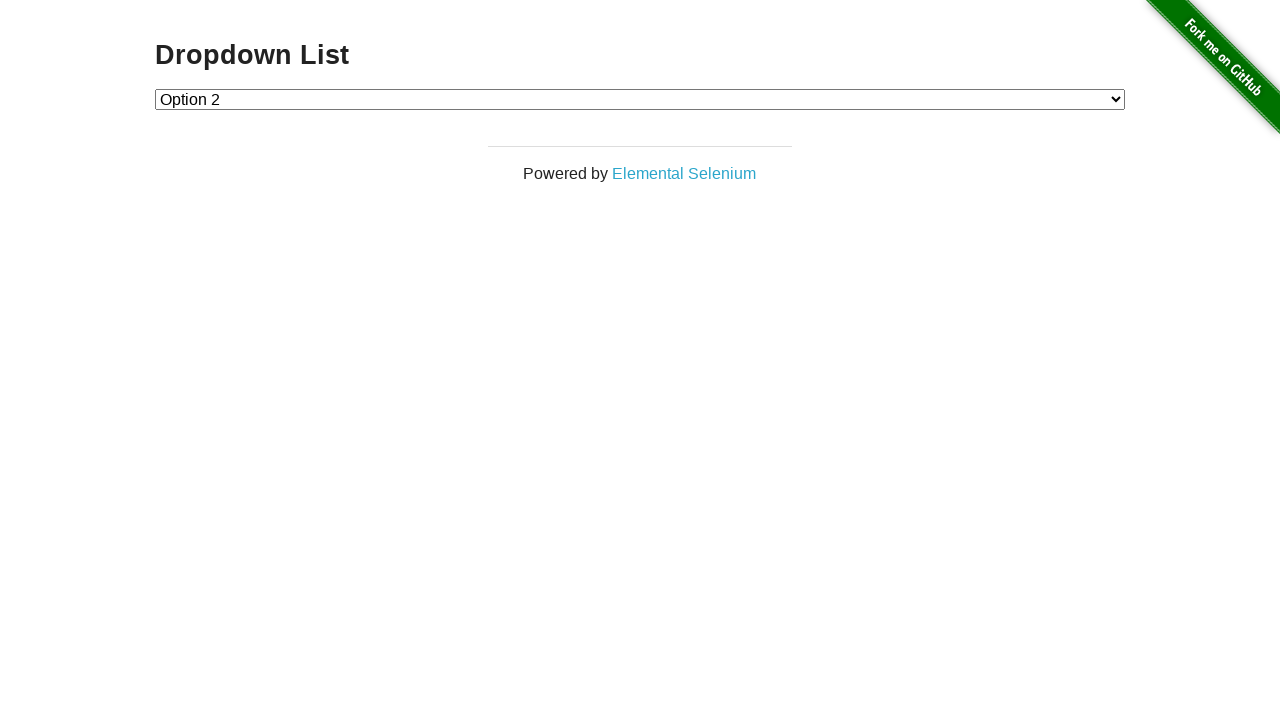

Selected 'Option 1' by index on #dropdown
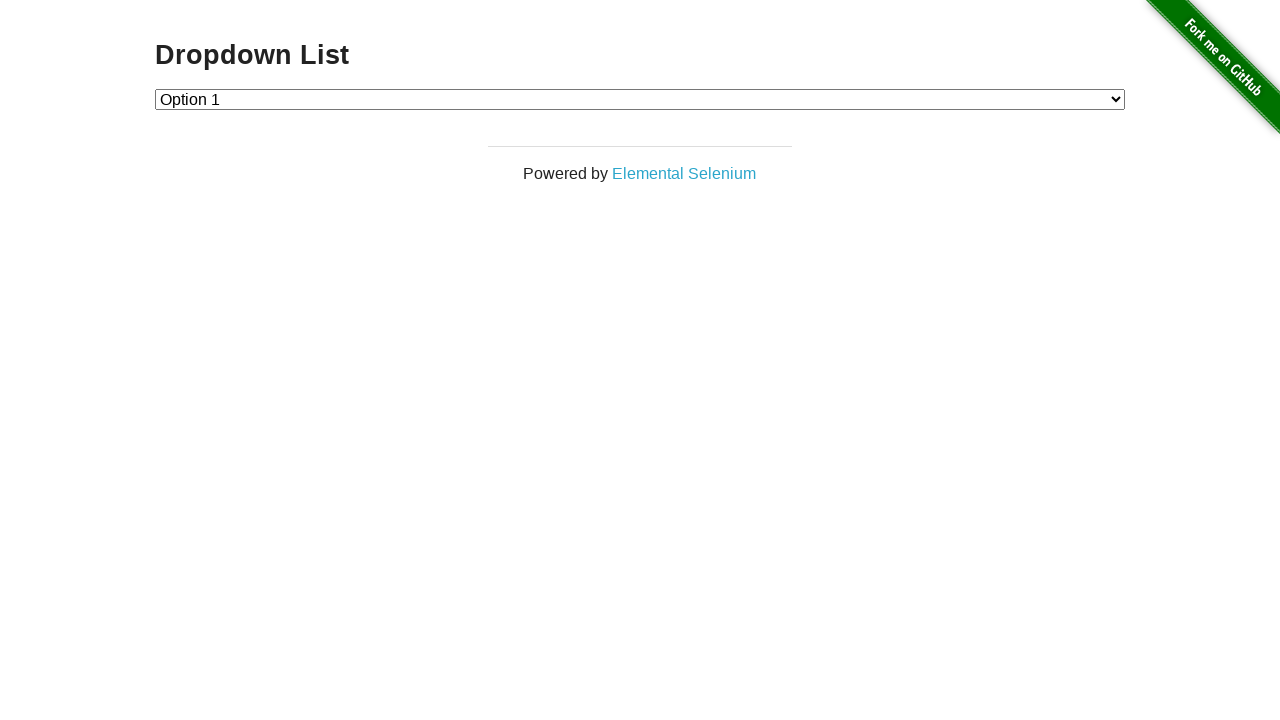

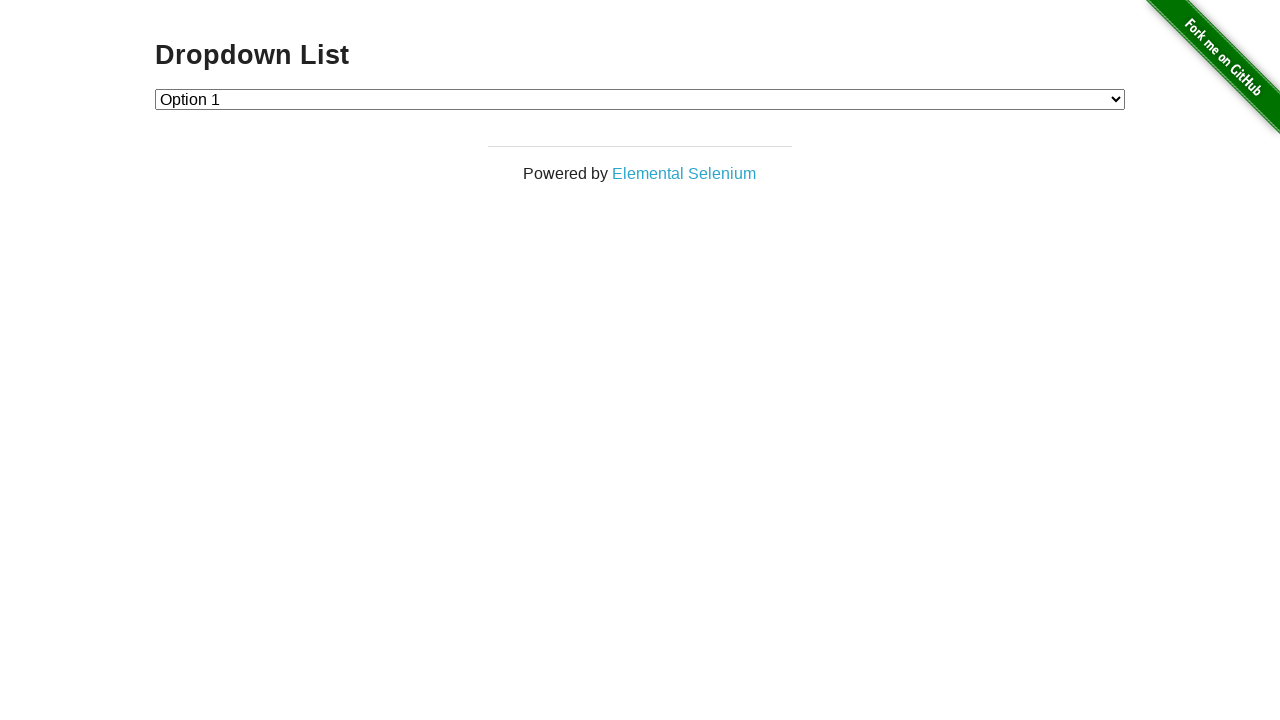